Tests radio button and checkbox interactions on a Google Form by selecting a city radio button and clicking all available checkboxes

Starting URL: https://docs.google.com/forms/d/e/1FAIpQLSfiypnd69zhuDkjKgqvpID9kwO29UCzeCVrGGtbNPZXQok0jA/viewform

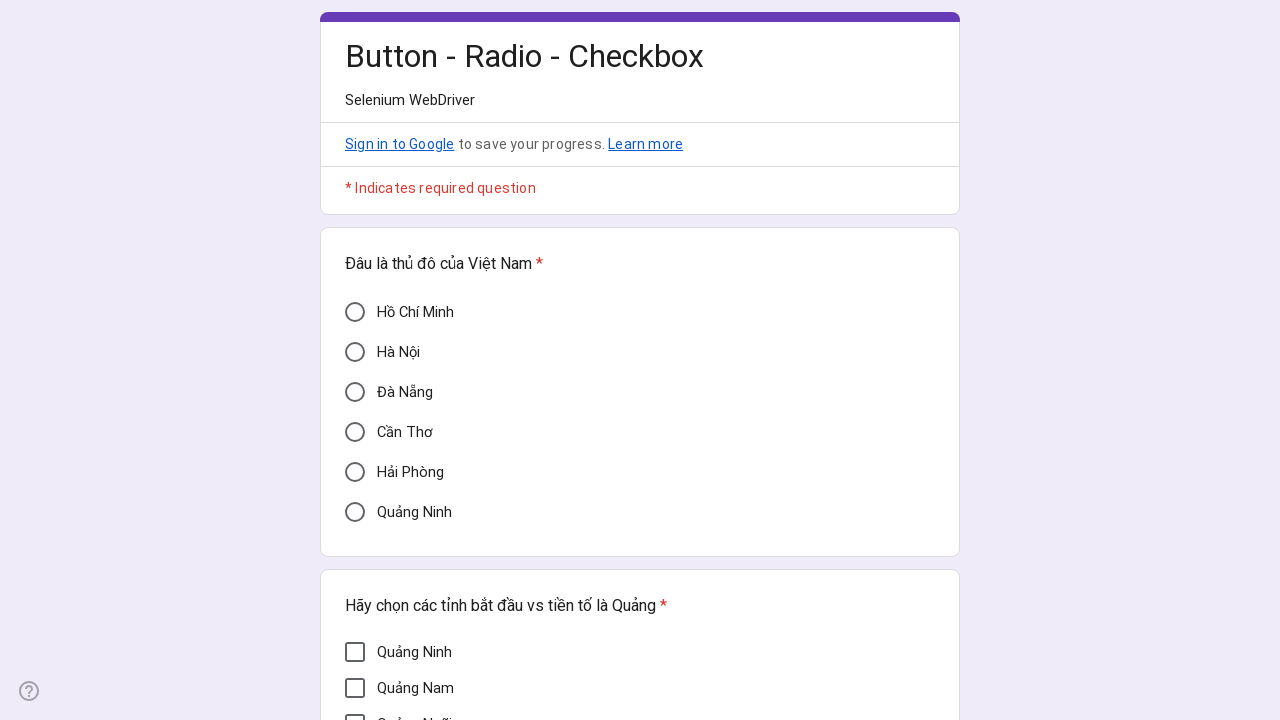

Clicked Ho Chi Minh radio button at (355, 312) on div[aria-label='Hồ Chí Minh']
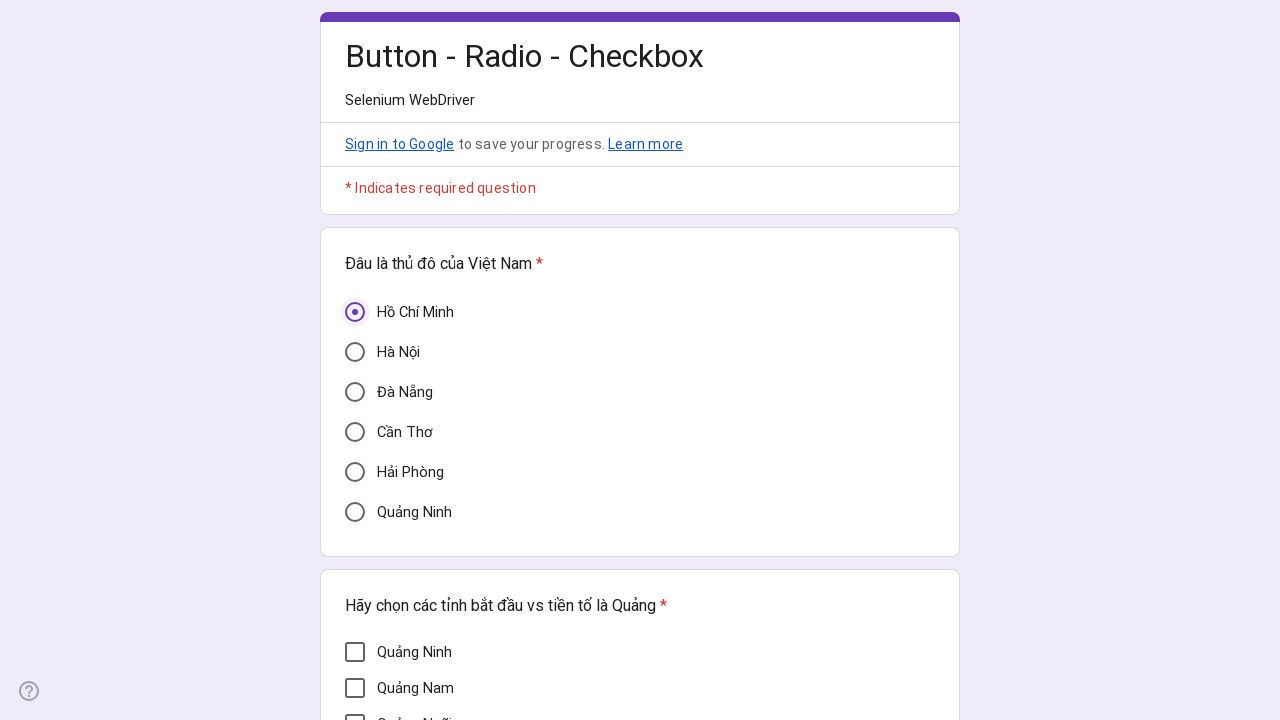

Located 7 checkboxes on the form
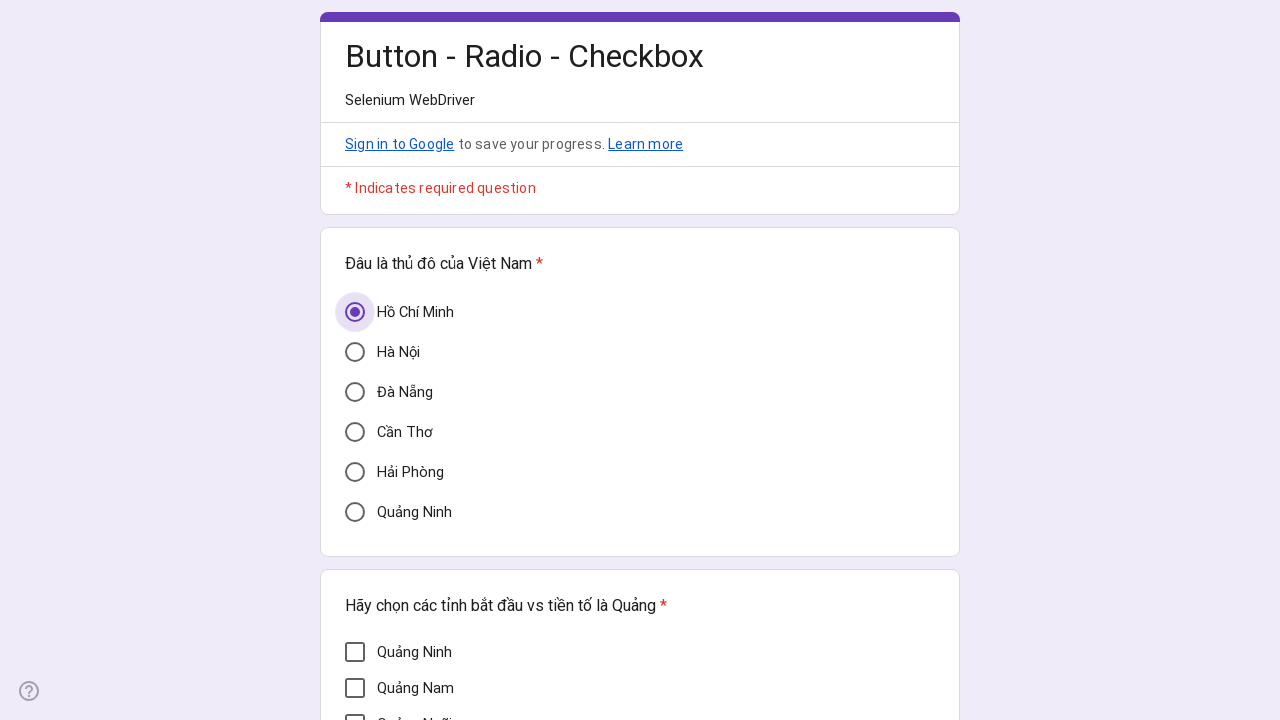

Clicked checkbox 1 of 7 at (355, 652) on div[role='checkbox'] >> nth=0
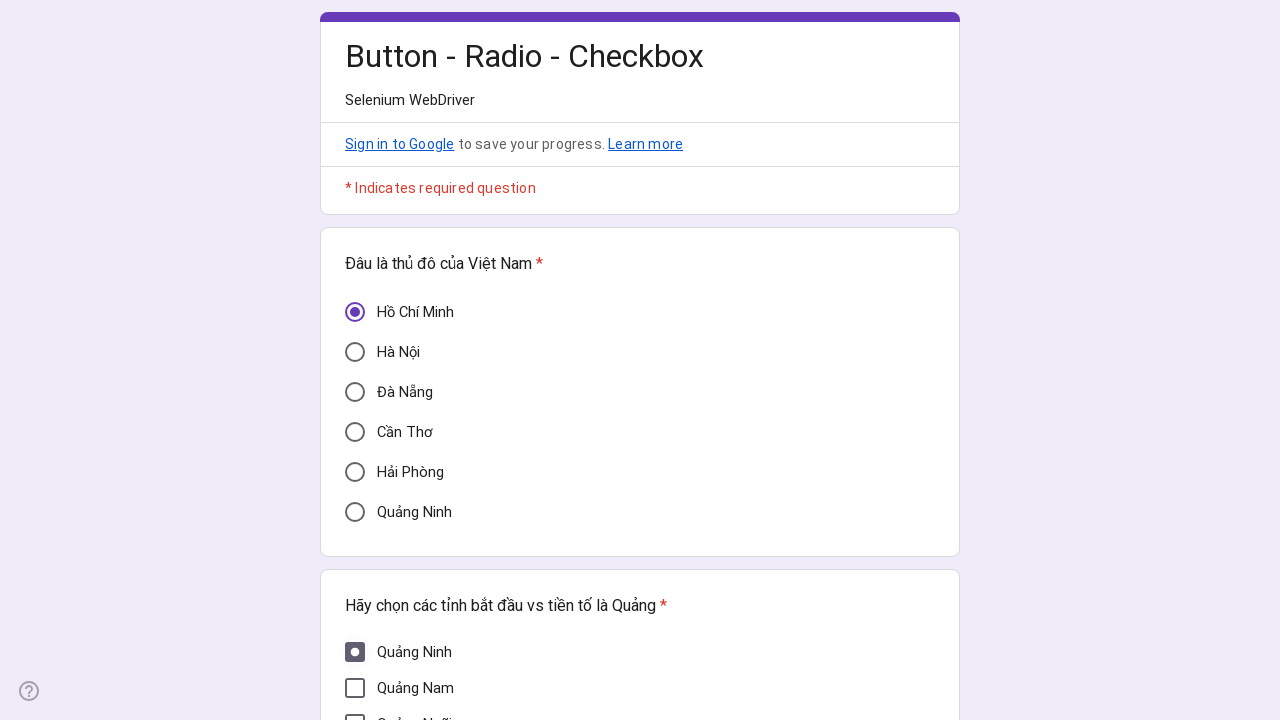

Waited 1 second after clicking checkbox 1
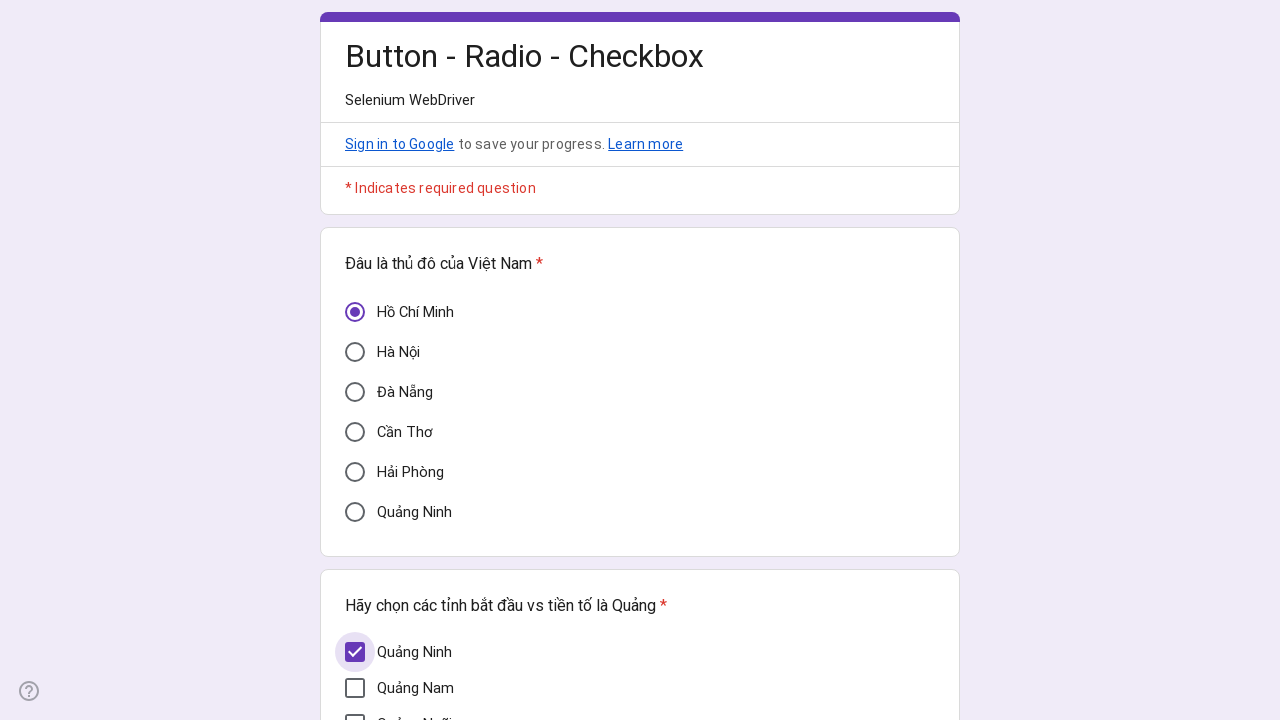

Clicked checkbox 2 of 7 at (355, 688) on div[role='checkbox'] >> nth=1
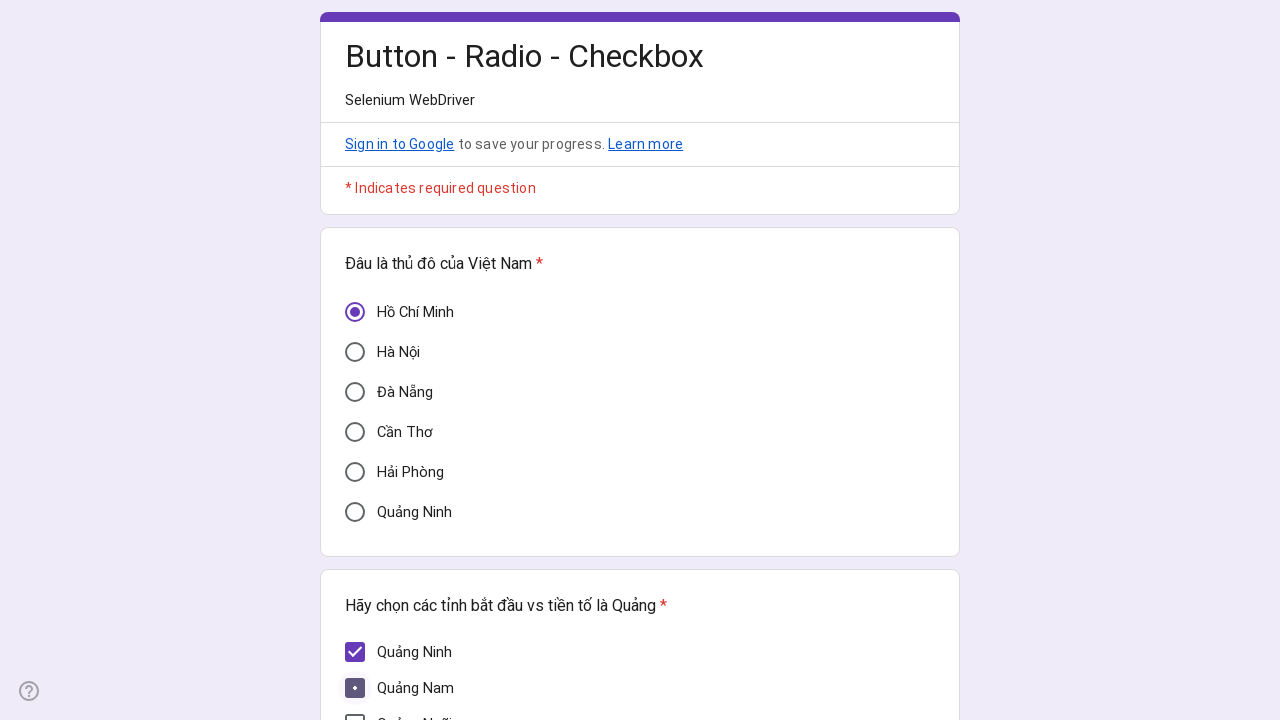

Waited 1 second after clicking checkbox 2
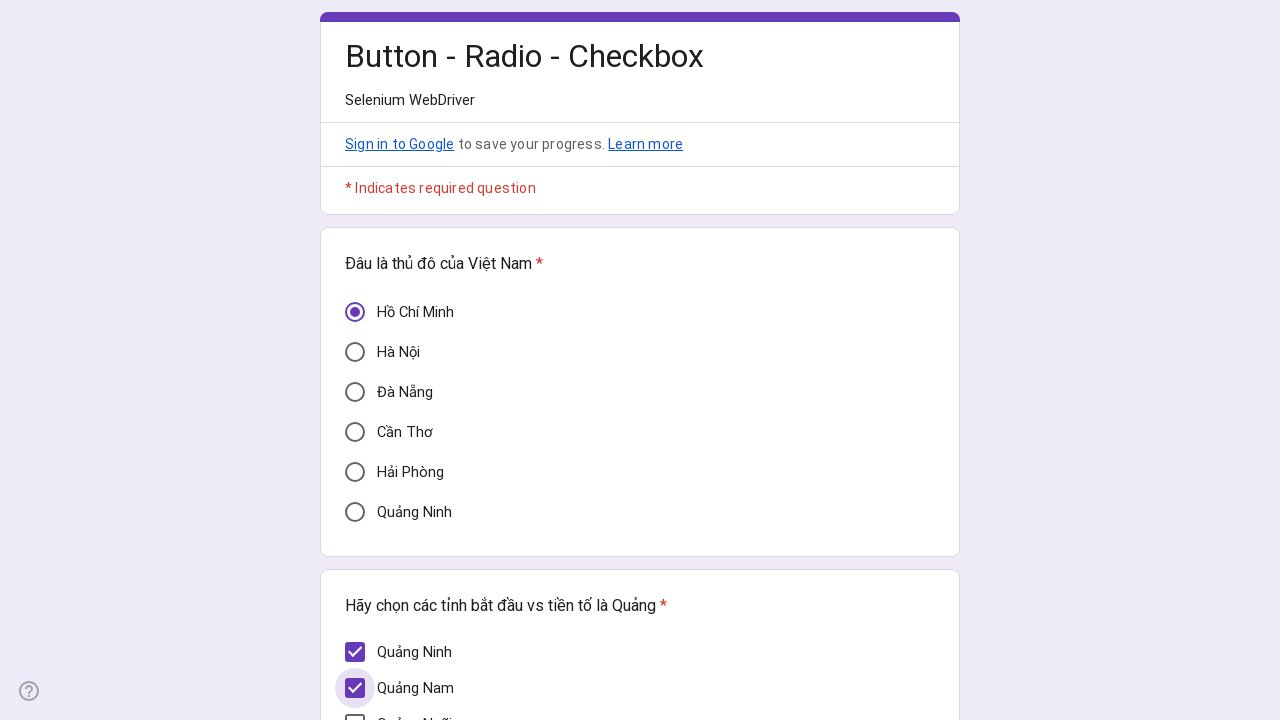

Clicked checkbox 3 of 7 at (355, 710) on div[role='checkbox'] >> nth=2
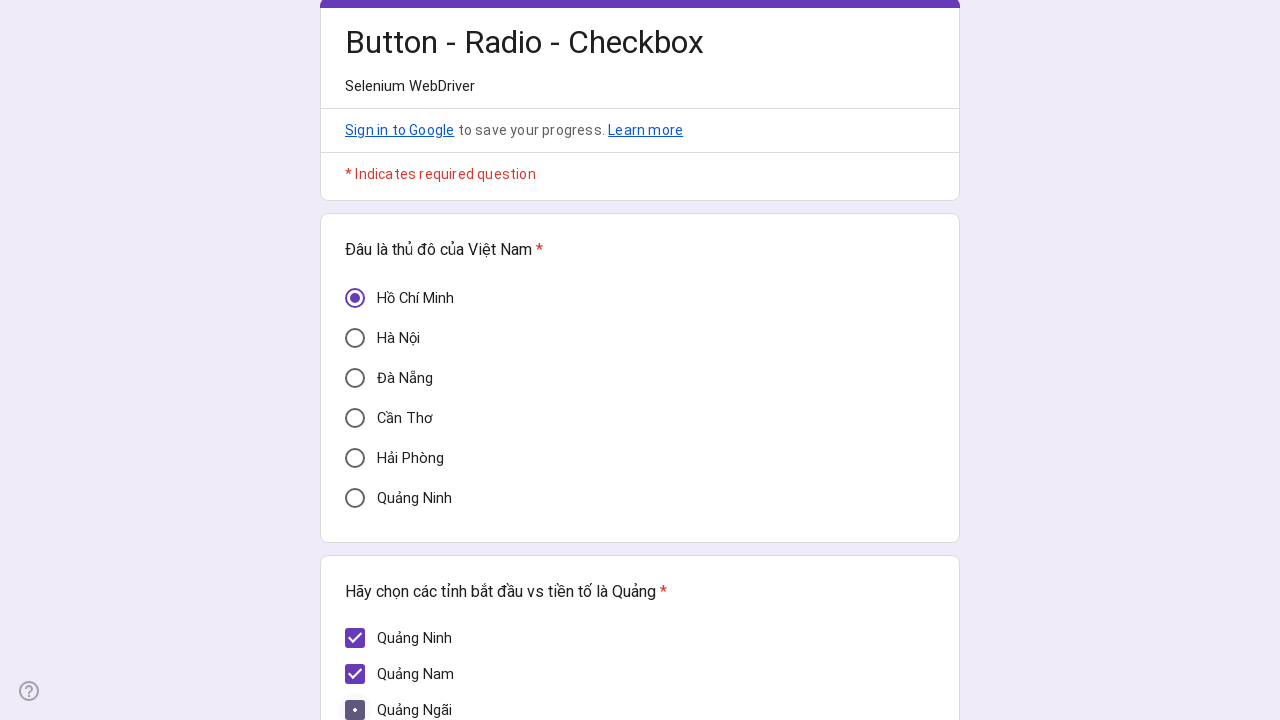

Waited 1 second after clicking checkbox 3
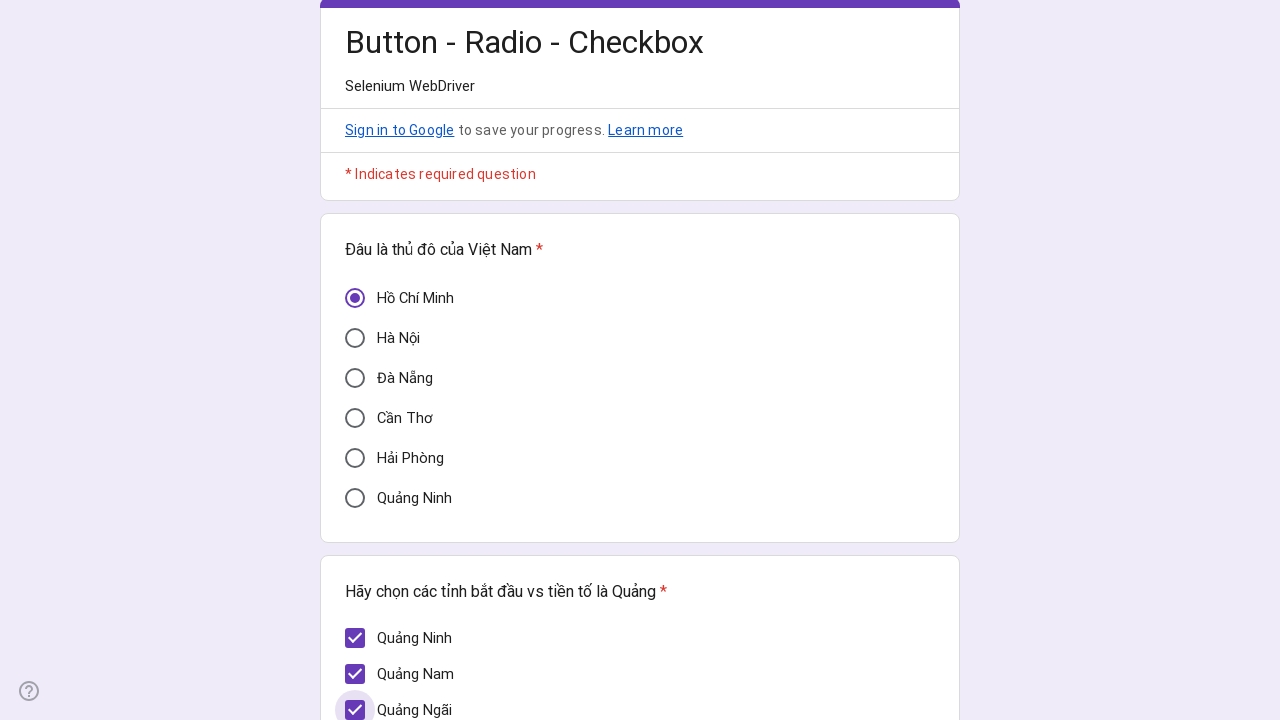

Clicked checkbox 4 of 7 at (355, 375) on div[role='checkbox'] >> nth=3
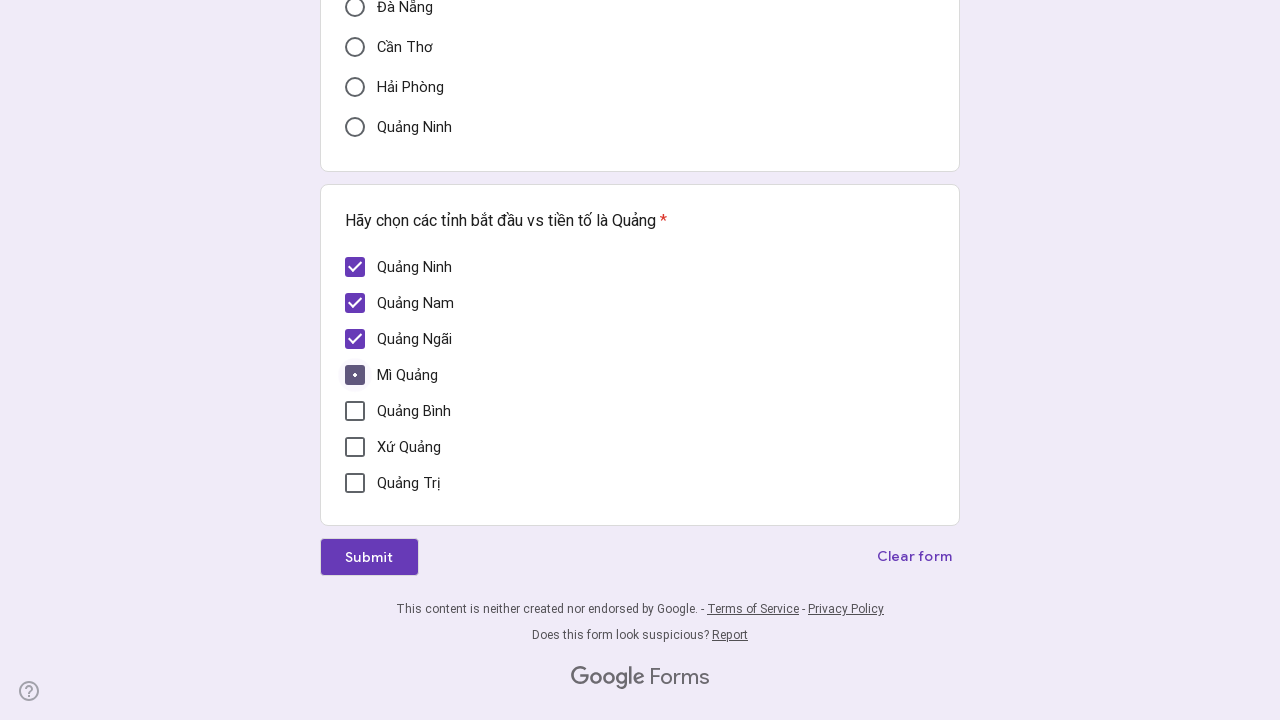

Waited 1 second after clicking checkbox 4
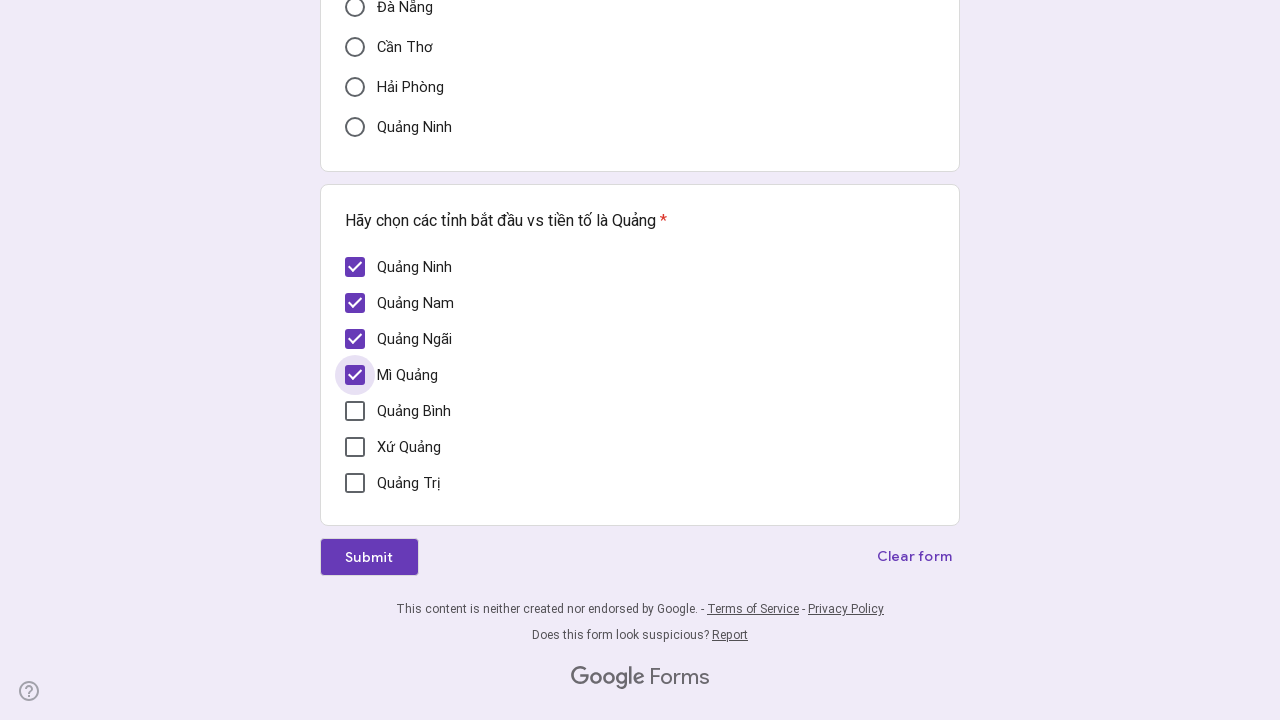

Clicked checkbox 5 of 7 at (355, 411) on div[role='checkbox'] >> nth=4
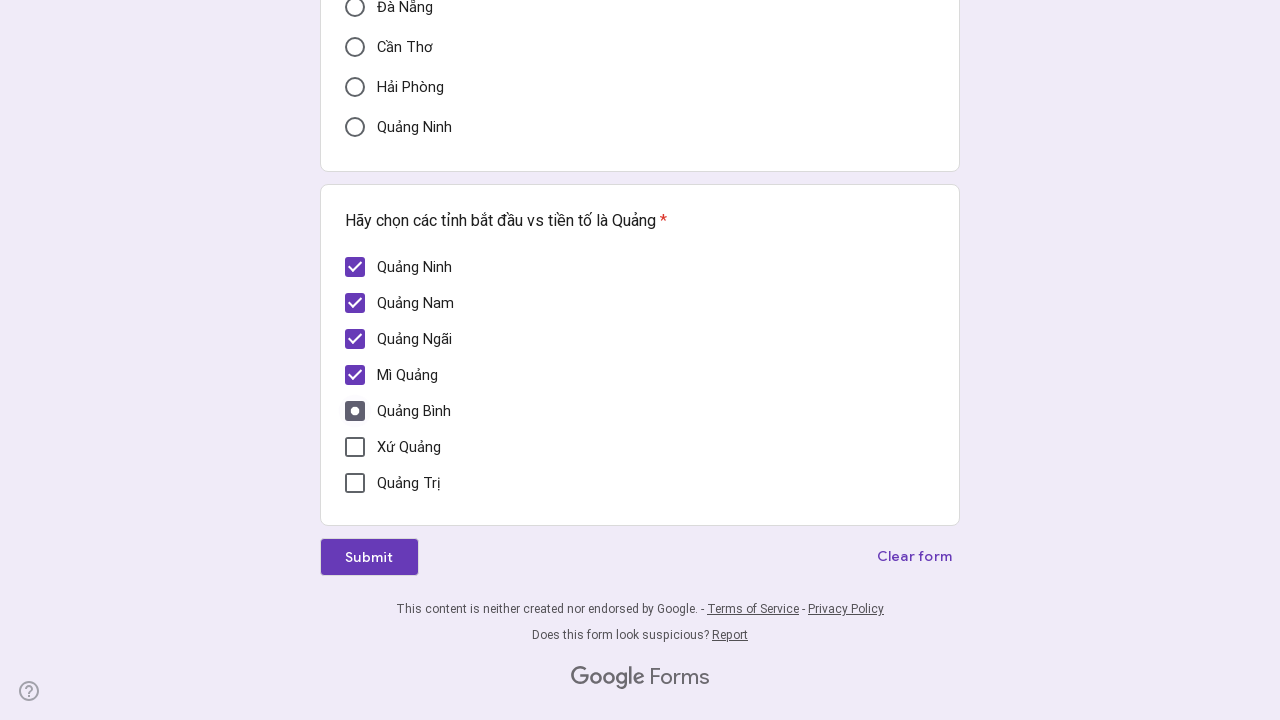

Waited 1 second after clicking checkbox 5
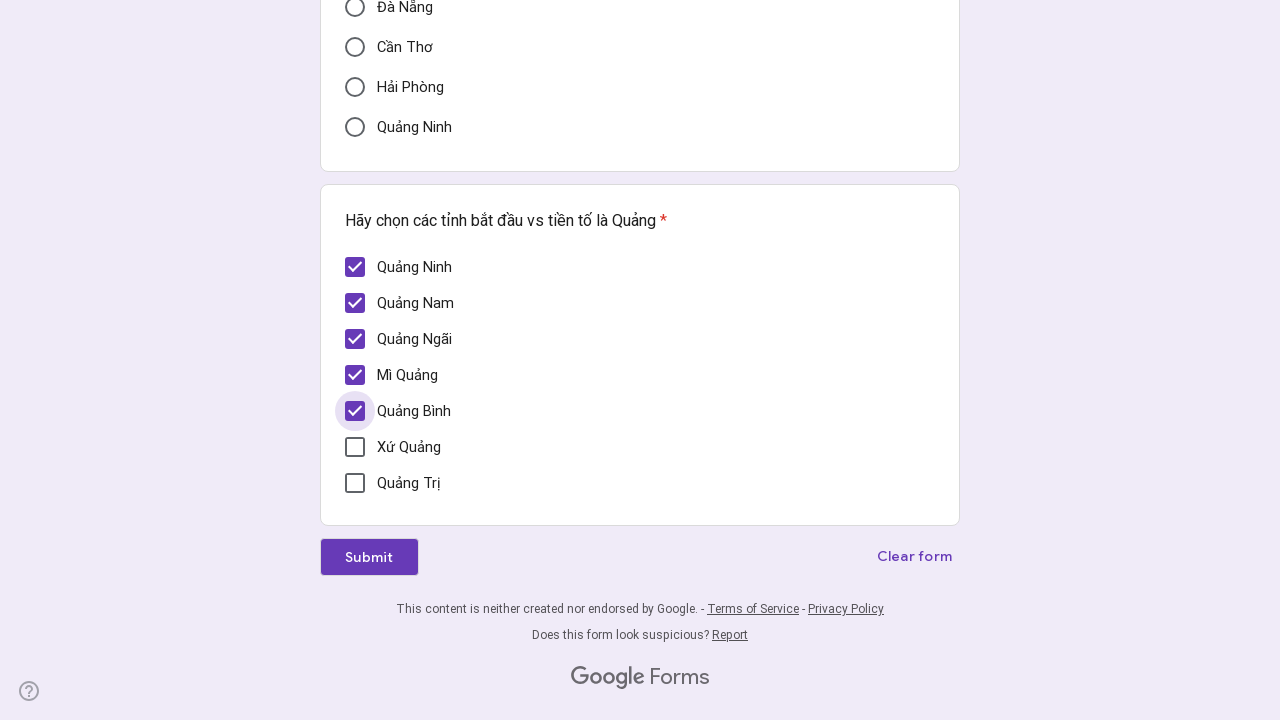

Clicked checkbox 6 of 7 at (355, 447) on div[role='checkbox'] >> nth=5
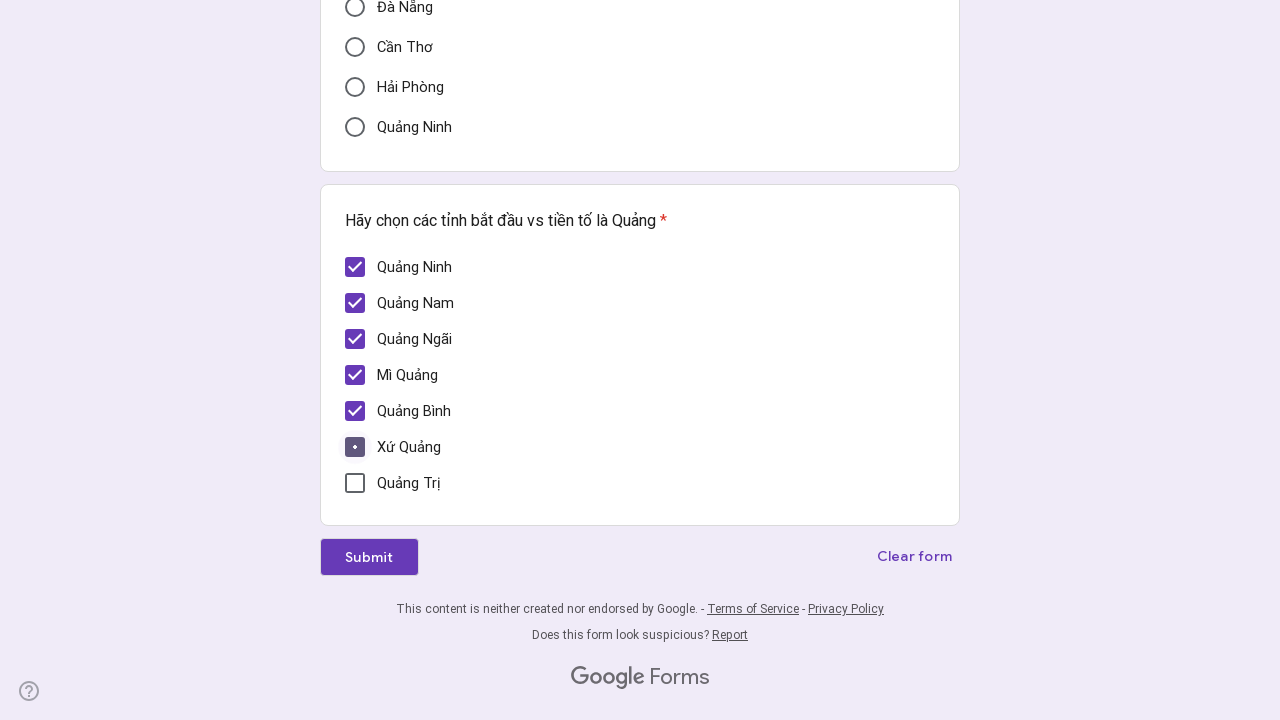

Waited 1 second after clicking checkbox 6
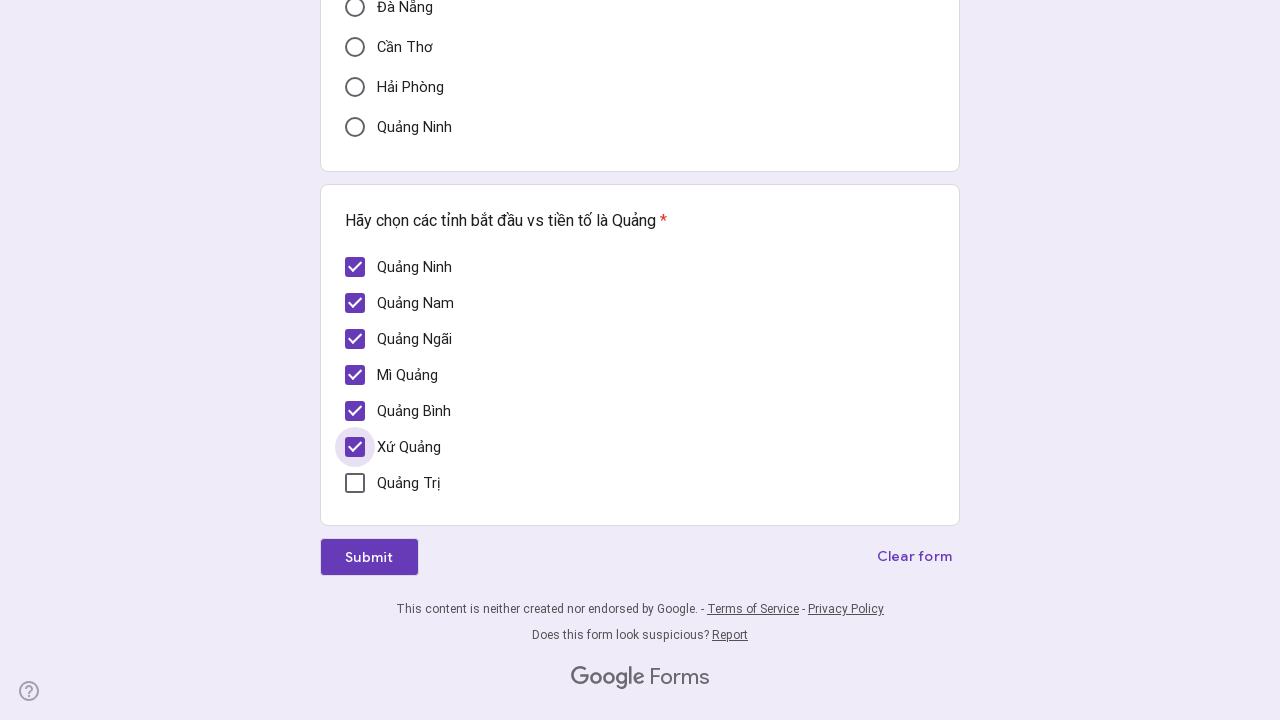

Clicked checkbox 7 of 7 at (355, 483) on div[role='checkbox'] >> nth=6
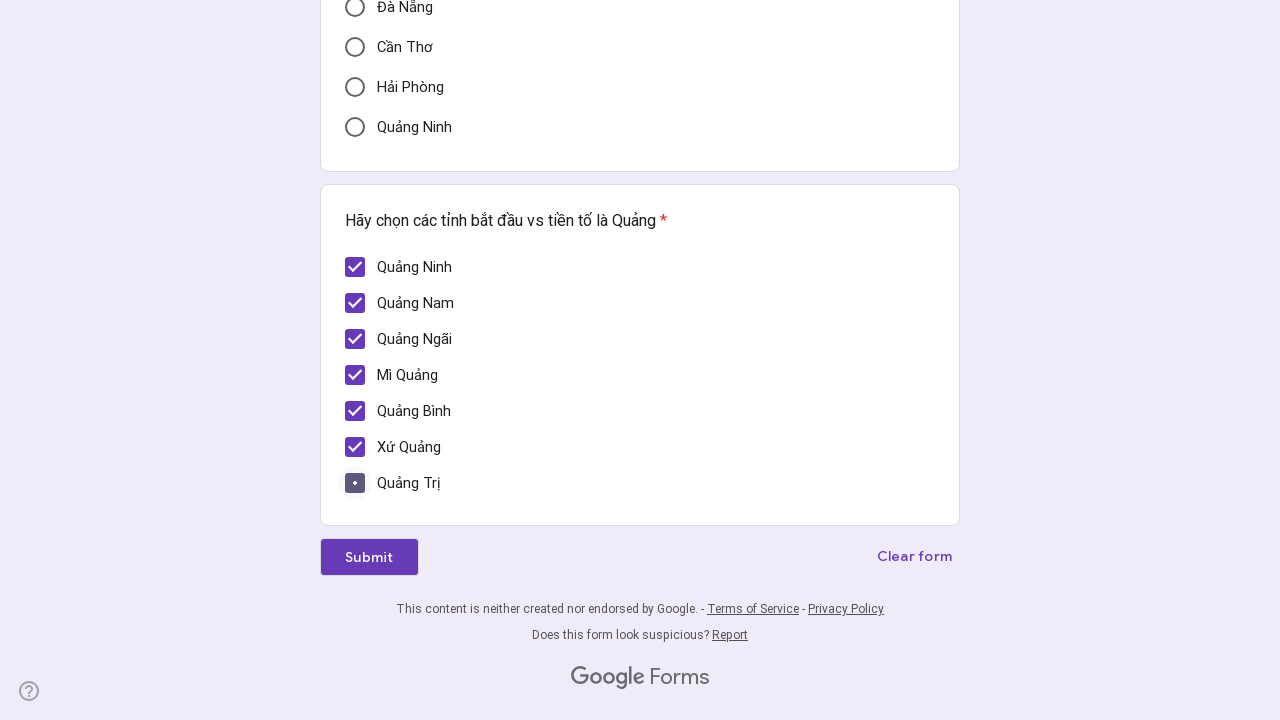

Waited 1 second after clicking checkbox 7
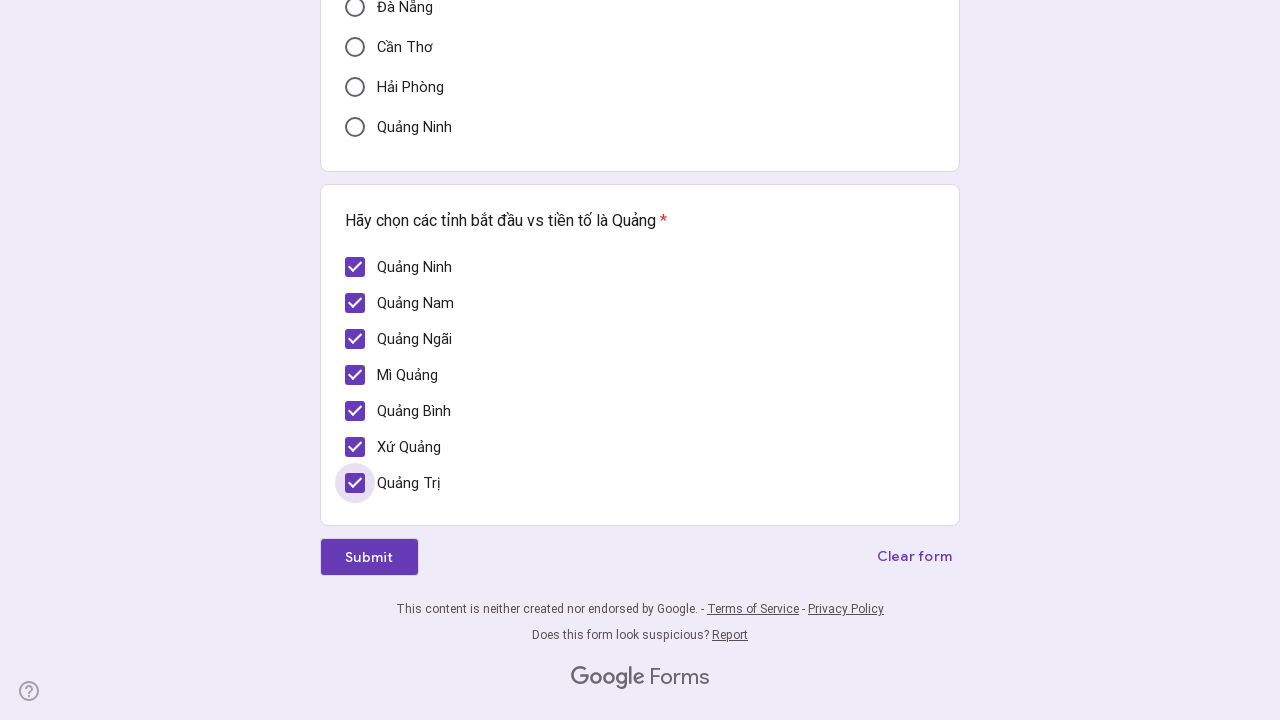

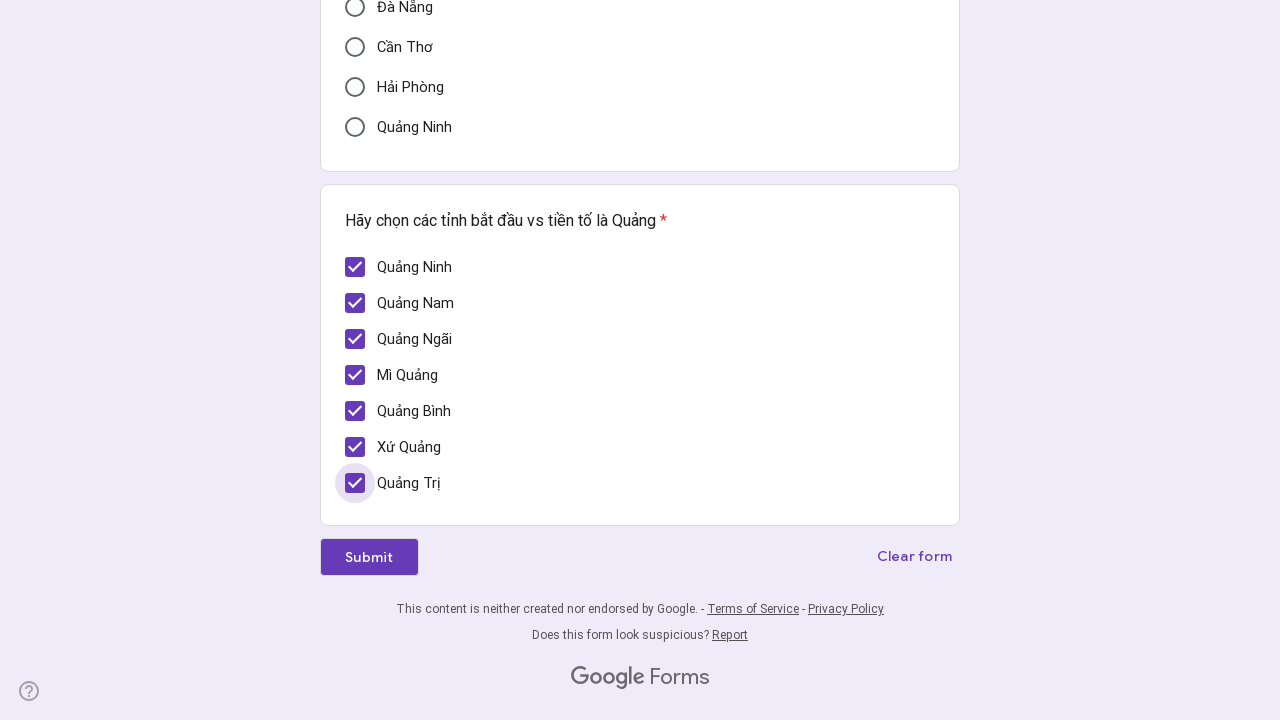